Tests a math calculation form by reading two numbers, computing their sum, selecting the result from a dropdown, and submitting the form

Starting URL: http://suninjuly.github.io/selects1.html

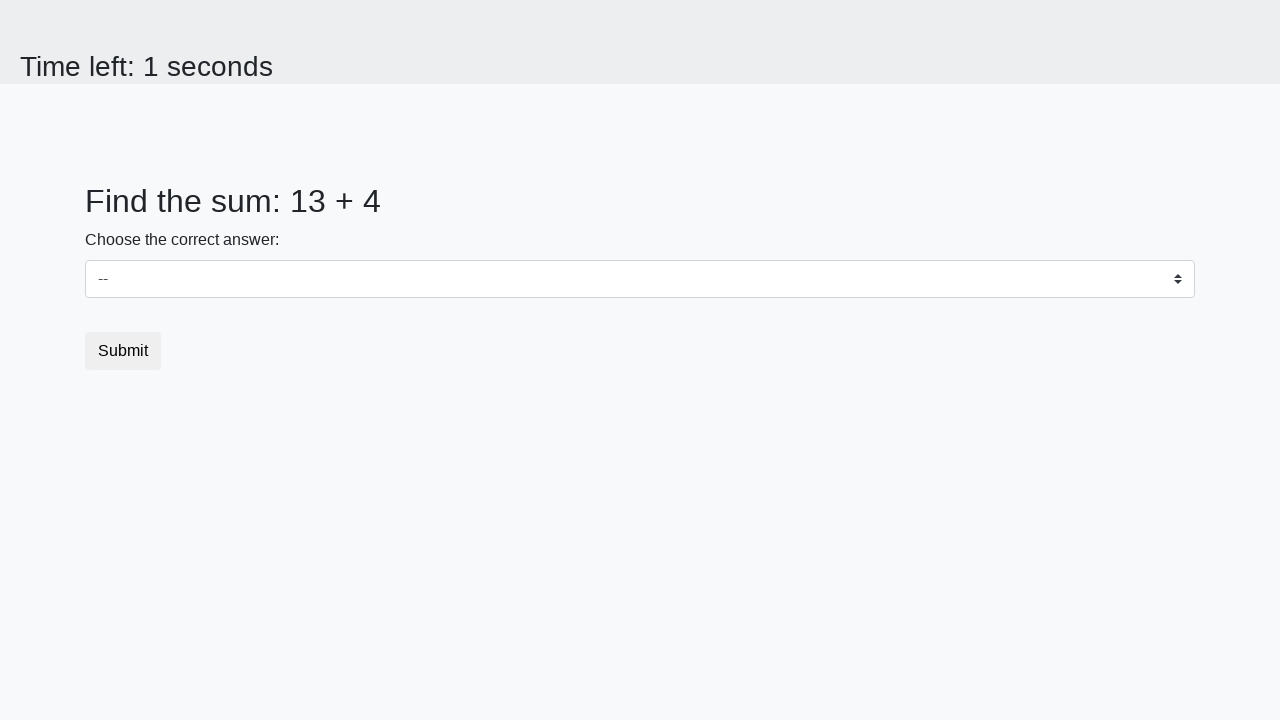

Read first number from form
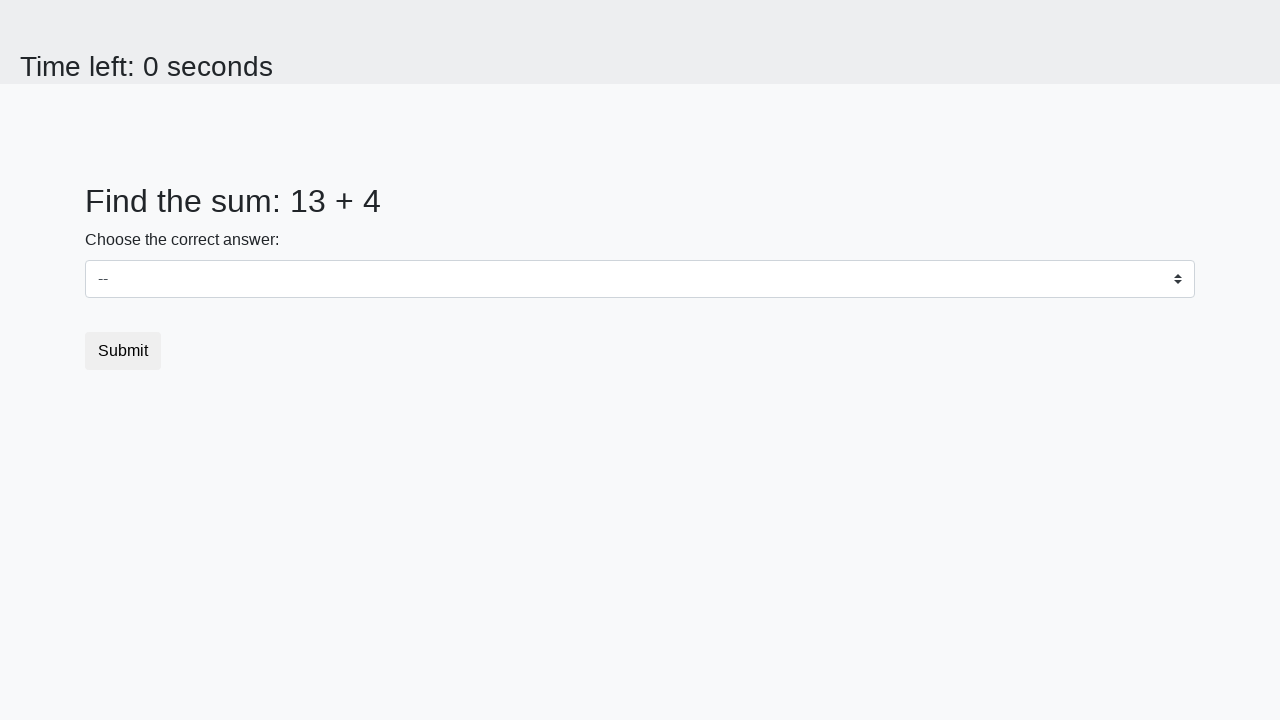

Read second number from form
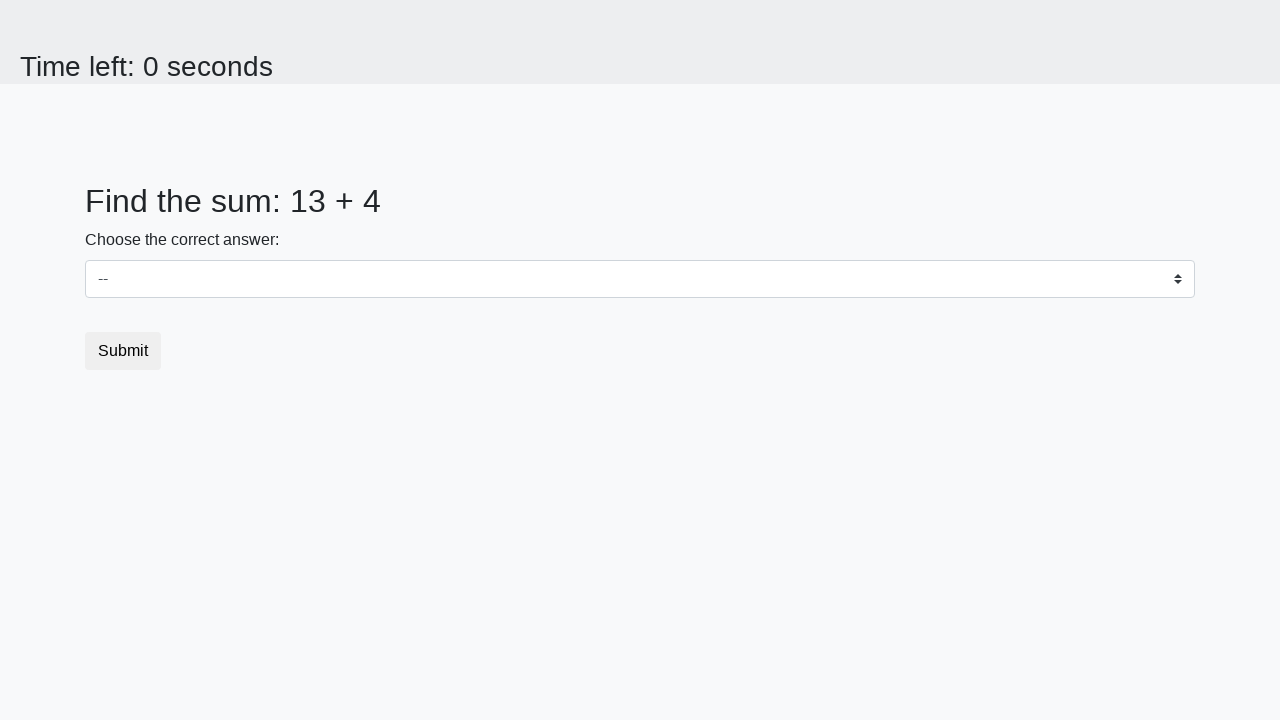

Calculated sum: 13 + 4 = 17
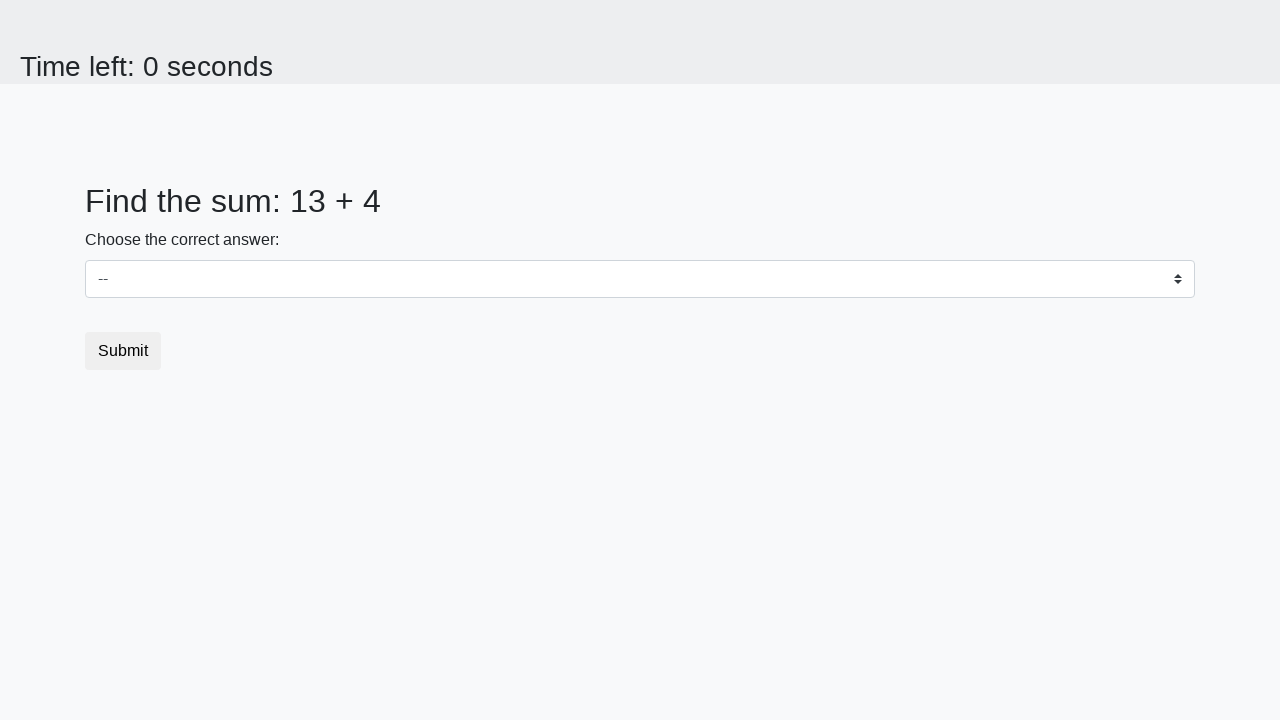

Selected result '17' from dropdown on select
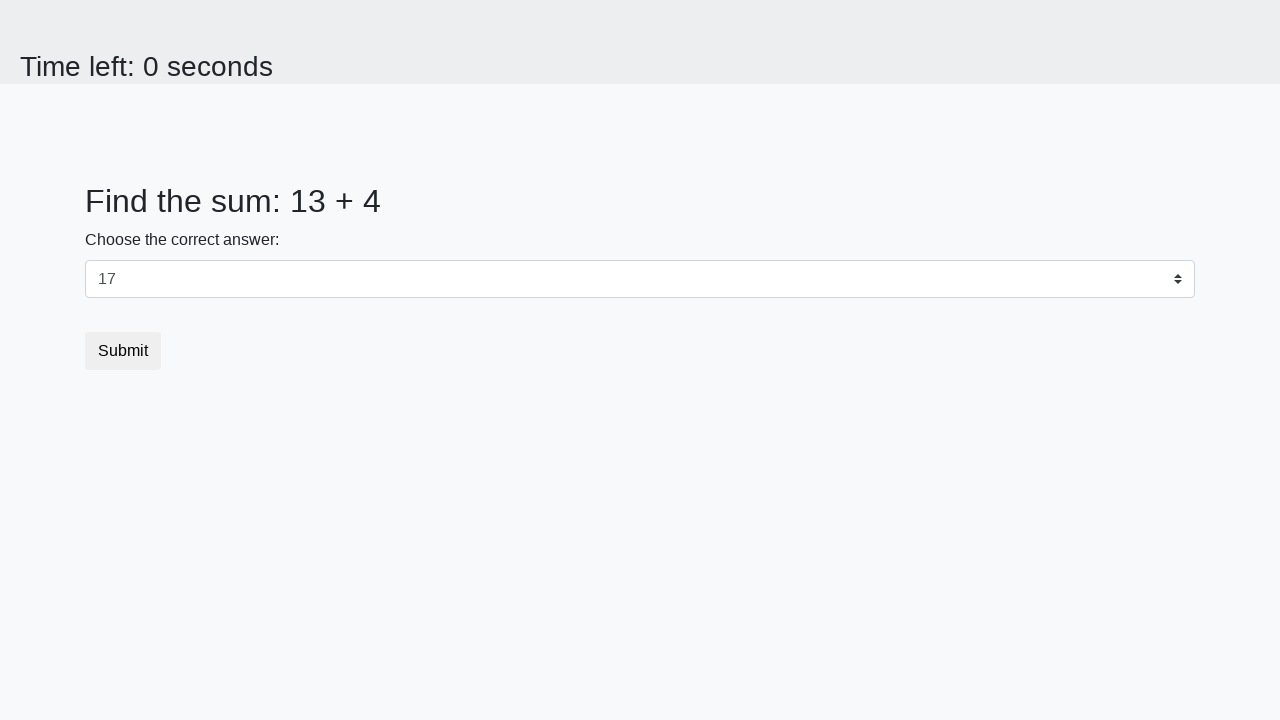

Clicked Submit button to complete form at (123, 351) on button:has-text('Submit')
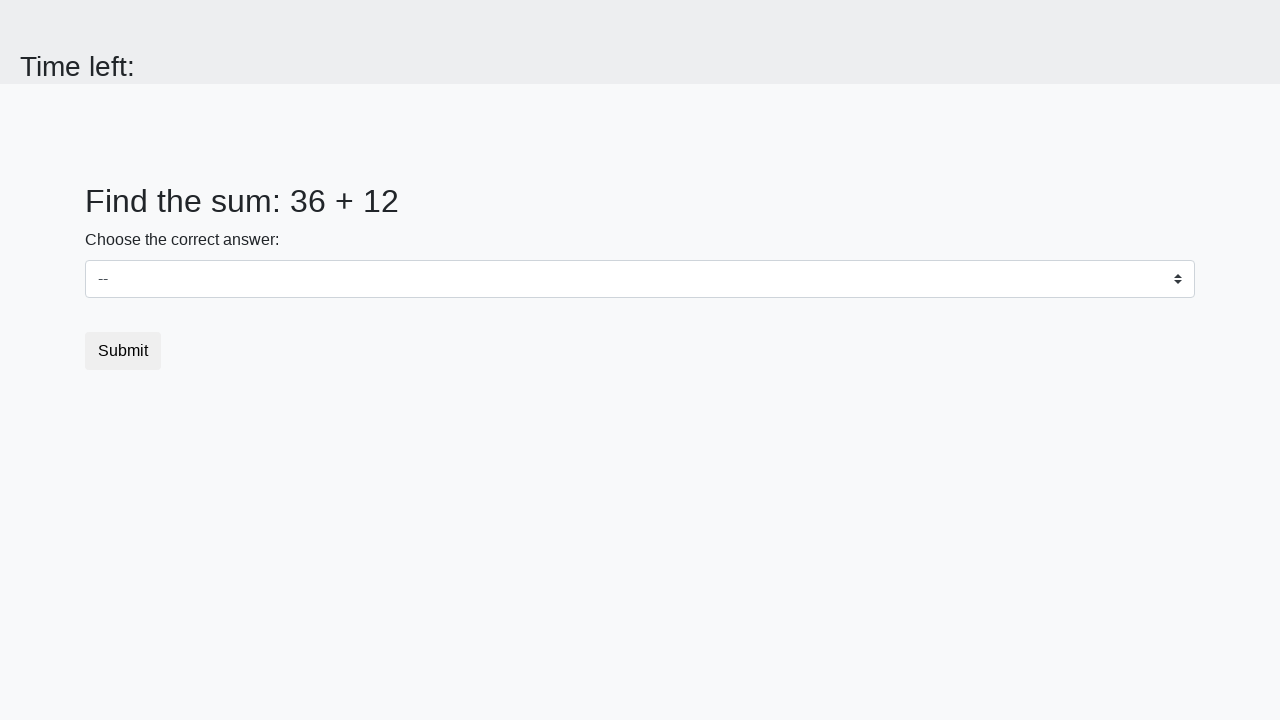

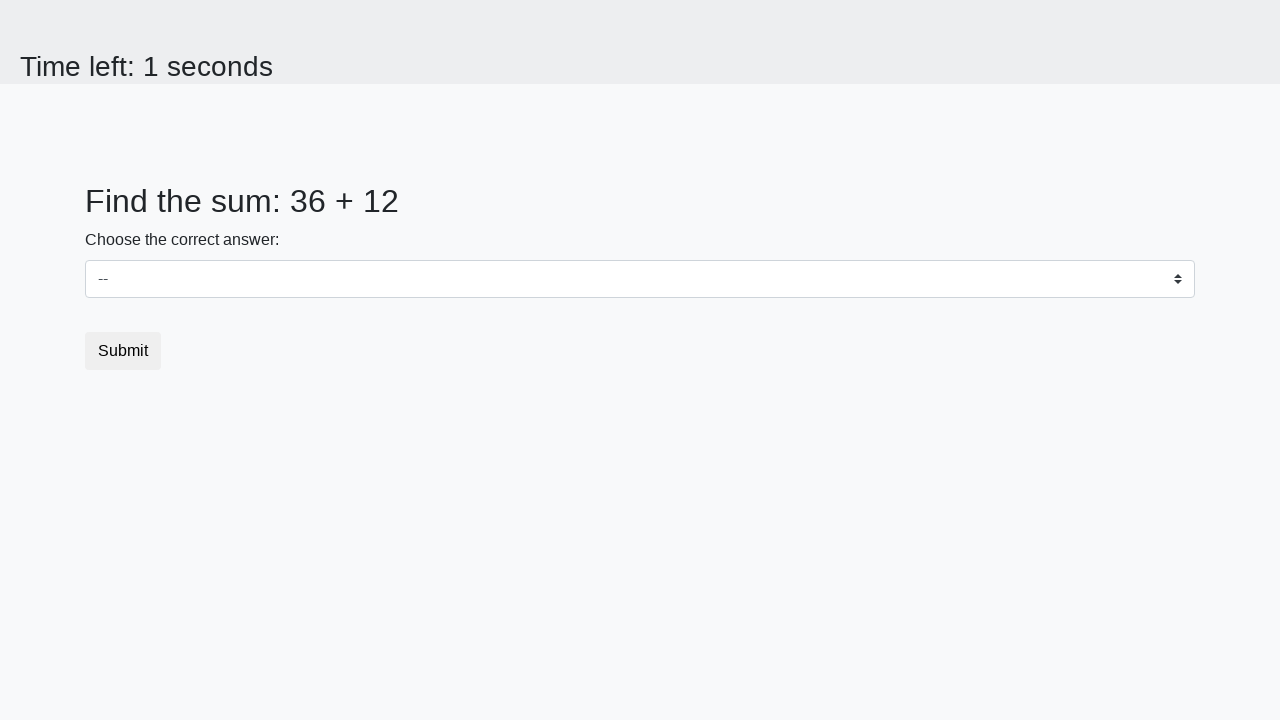